Navigates to the Wise Quarter website and verifies that the page loads successfully

Starting URL: https://www.wisequarter.com

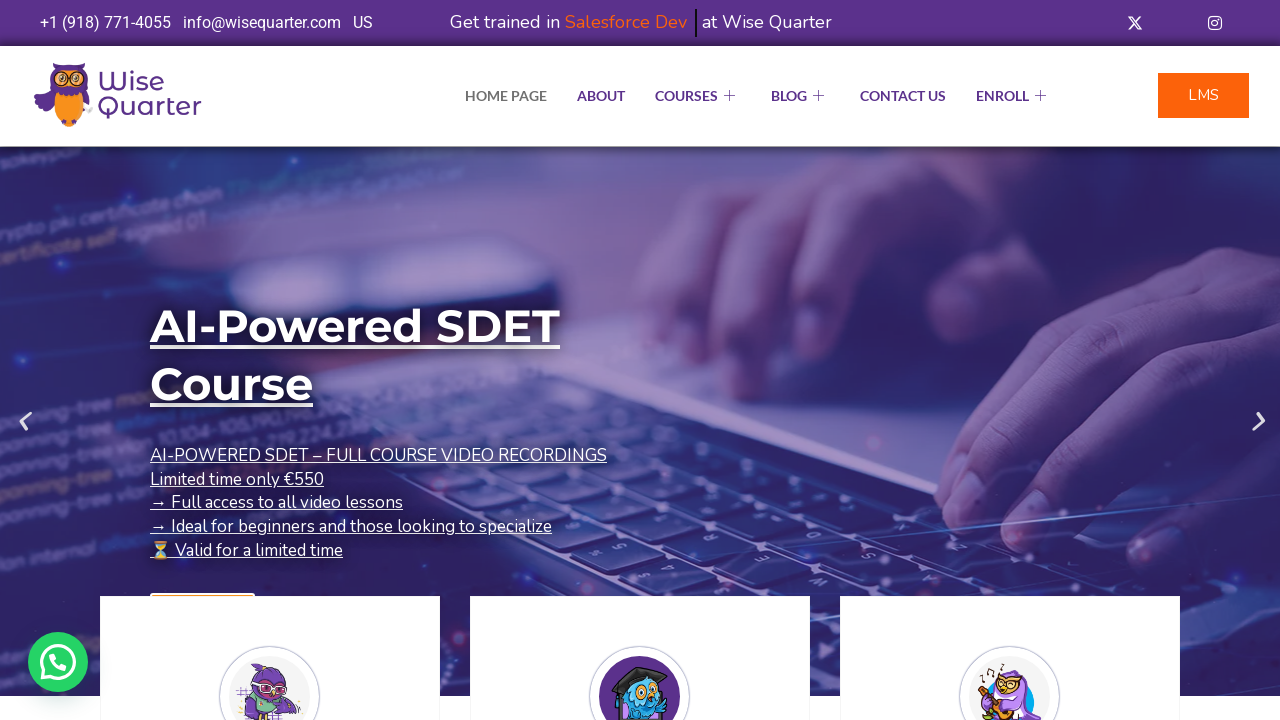

Waited for page to reach networkidle state on Wise Quarter website
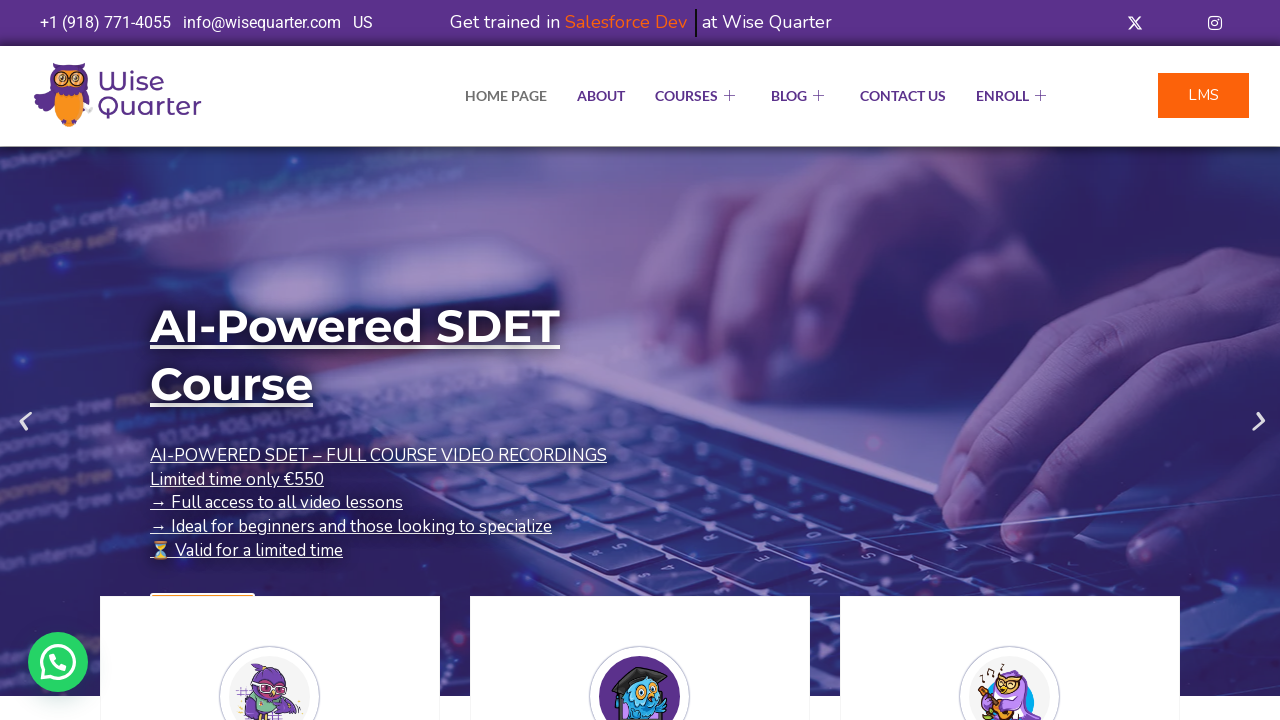

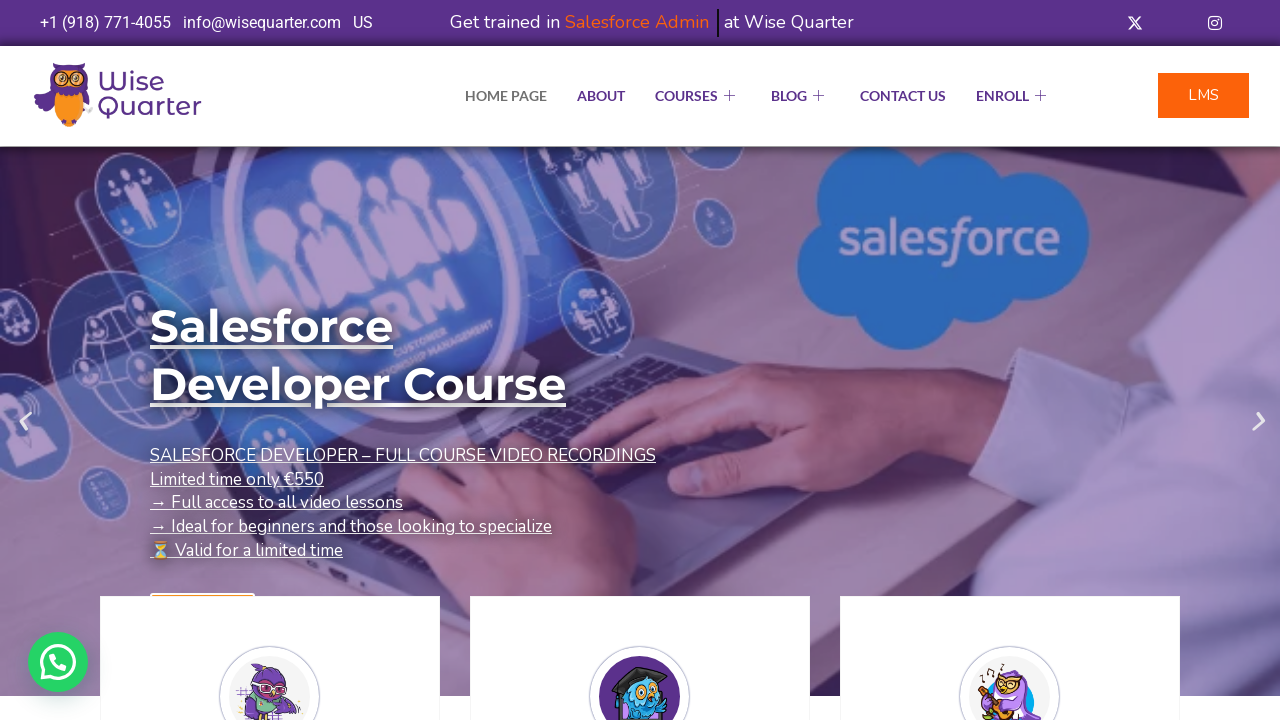